Tests checkbox selection, radio button selection, and show/hide functionality of a text box on a practice automation page

Starting URL: https://rahulshettyacademy.com/AutomationPractice/

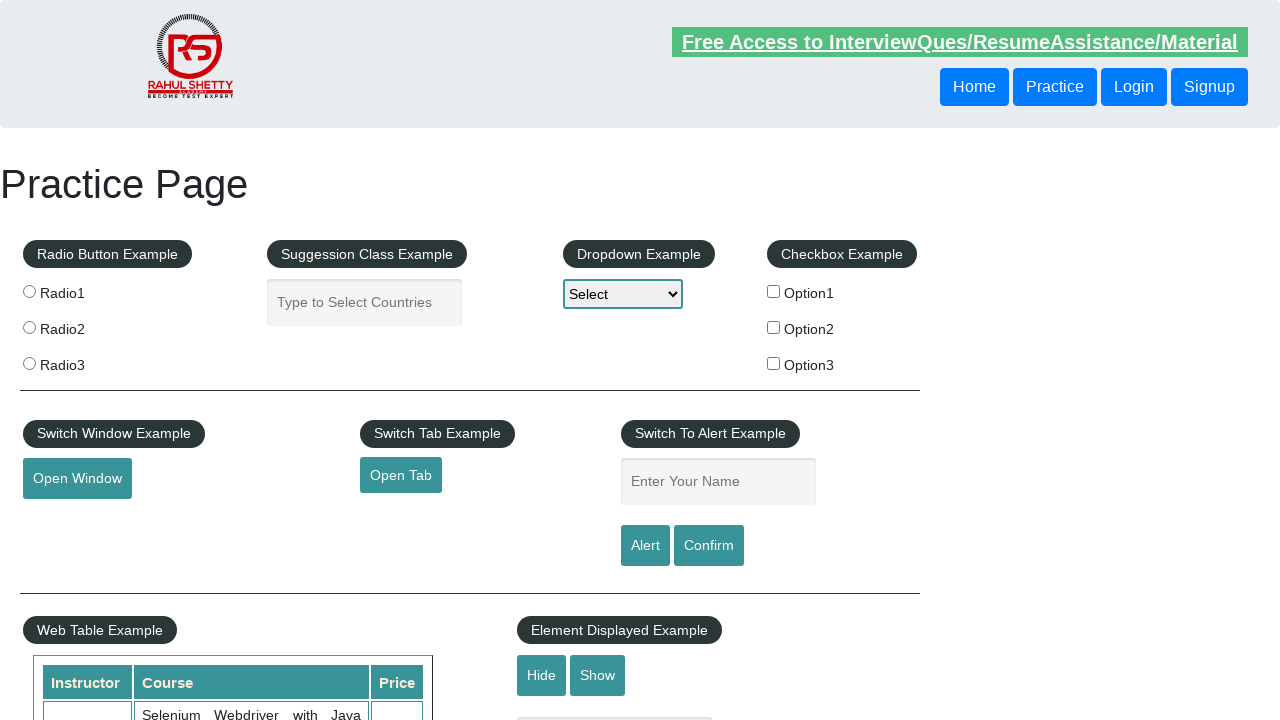

Located all checkbox elements
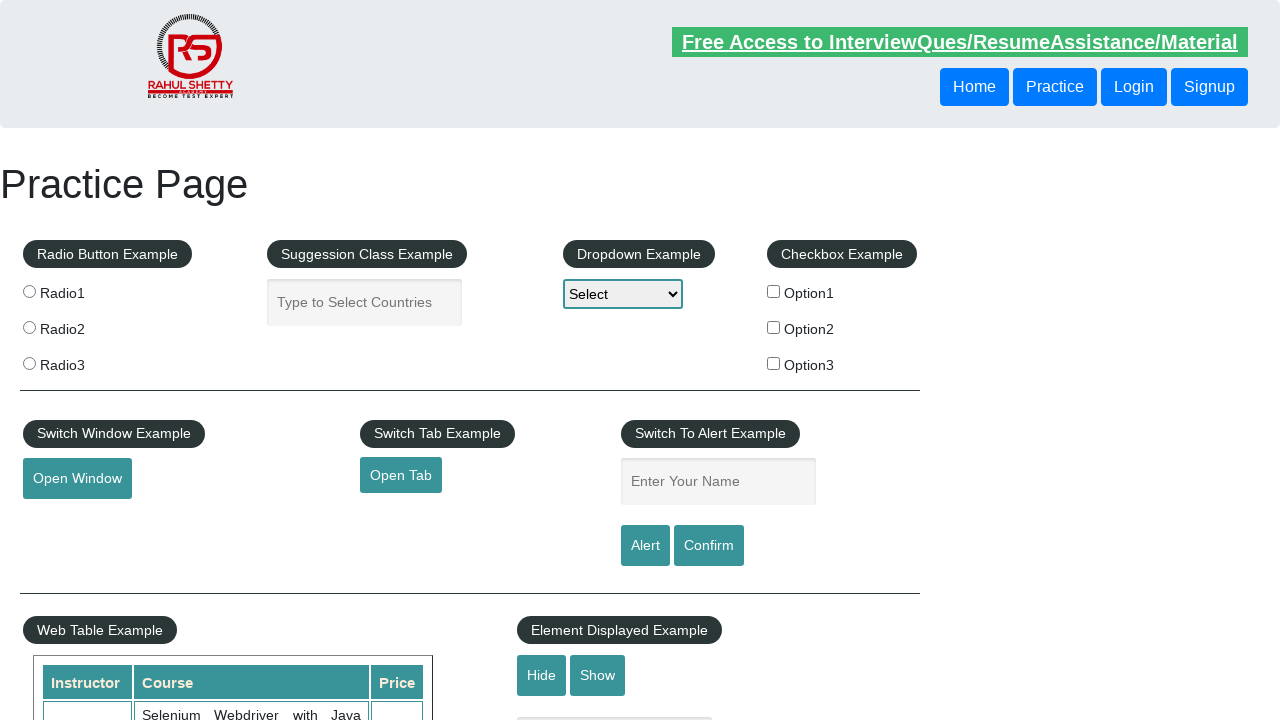

Found 3 checkboxes on the page
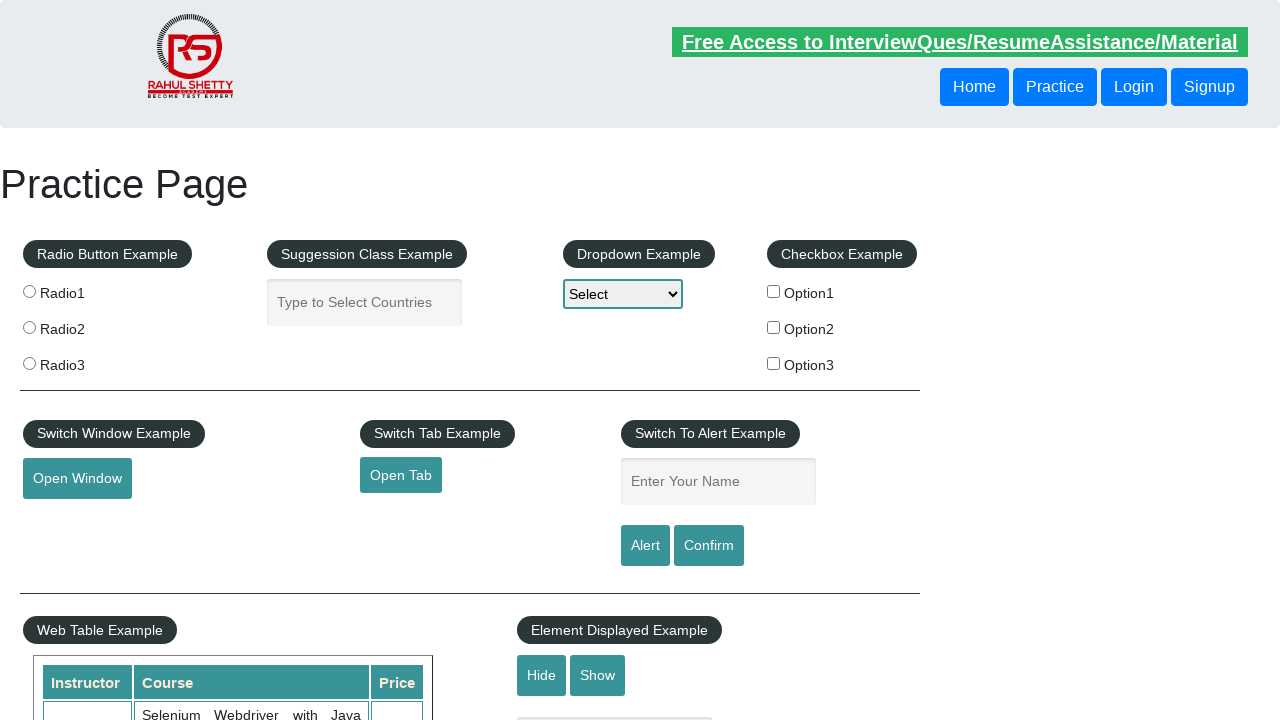

Retrieved checkbox at index 0
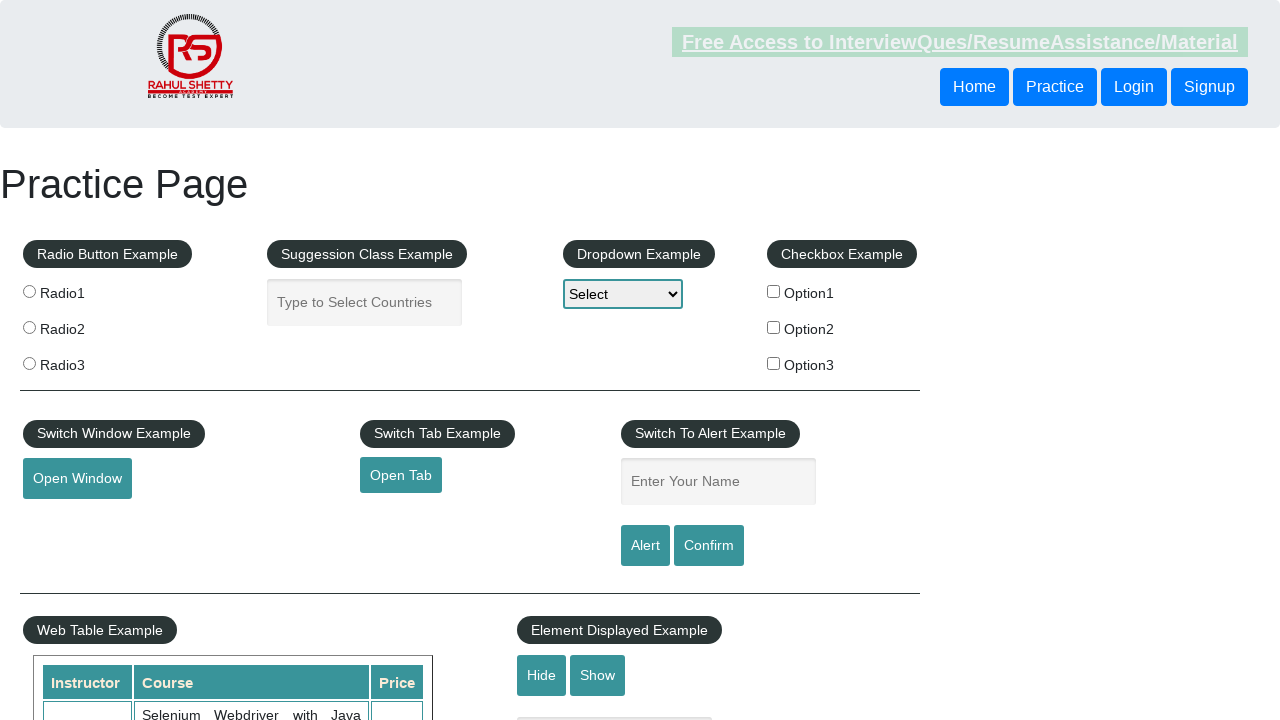

Retrieved checkbox at index 1
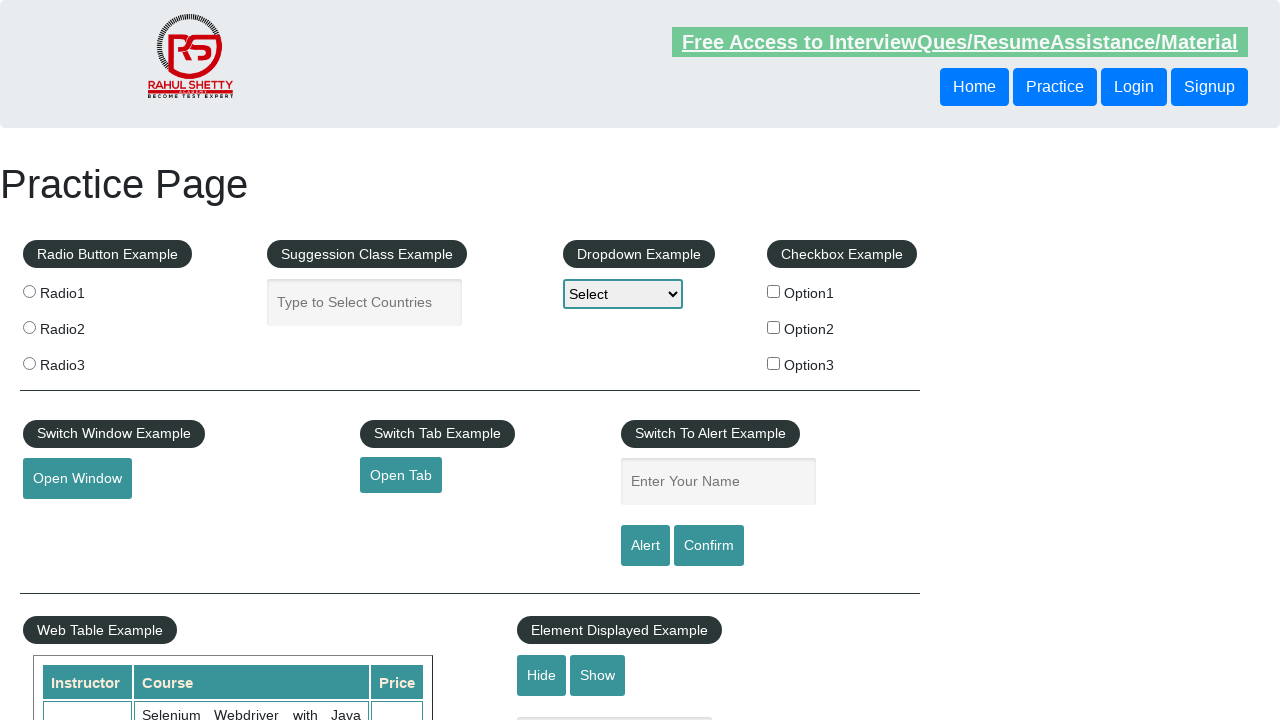

Clicked checkbox with value 'option2' at (774, 327) on input[type='checkbox'] >> nth=1
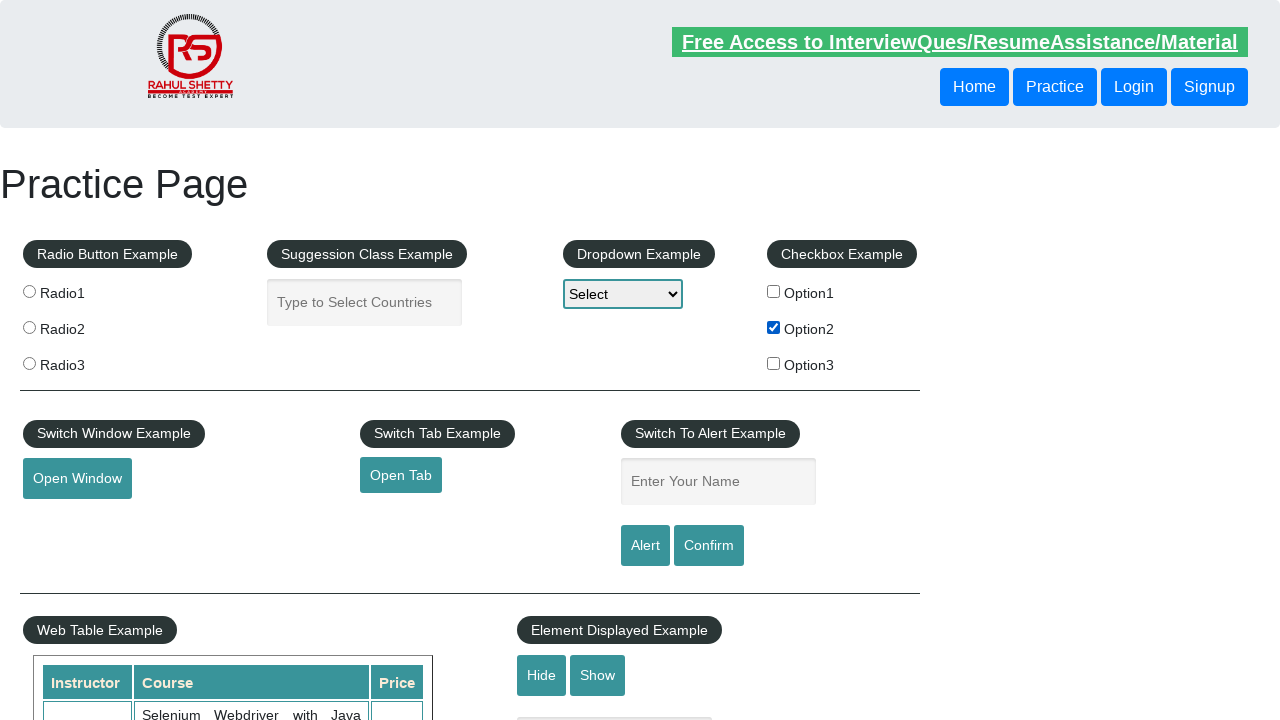

Verified 'option2' checkbox is checked
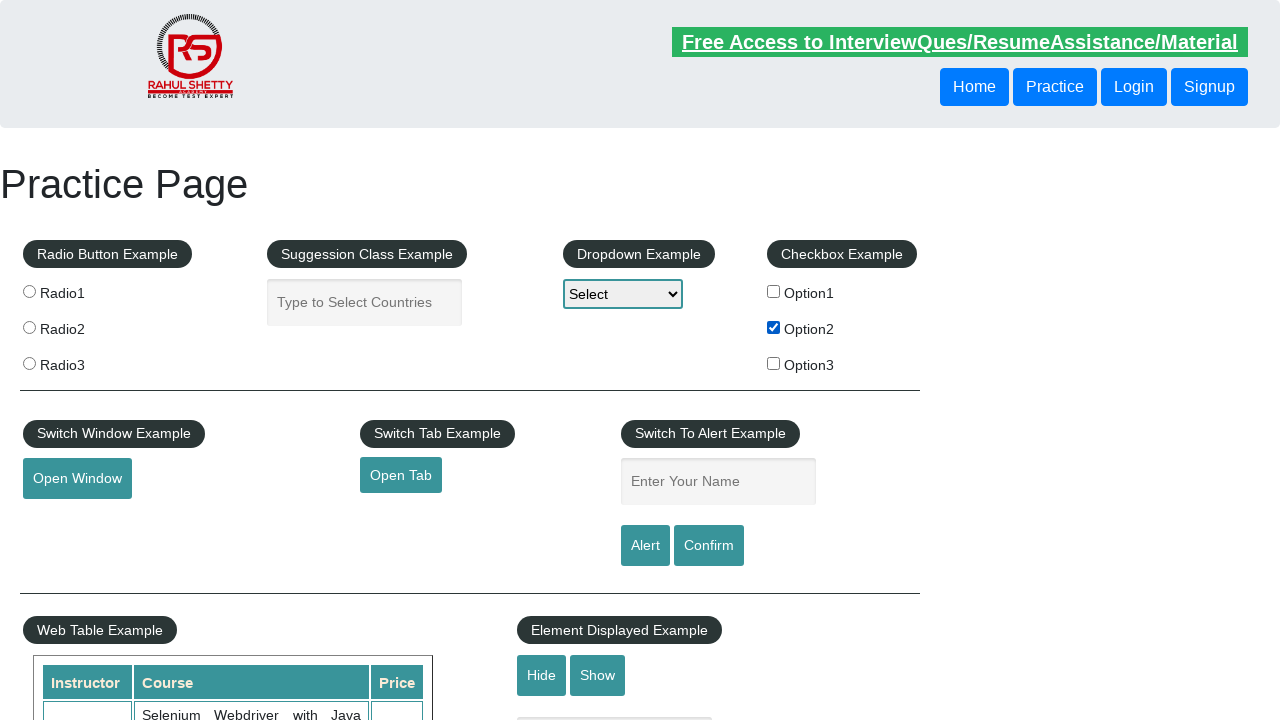

Retrieved checkbox at index 2
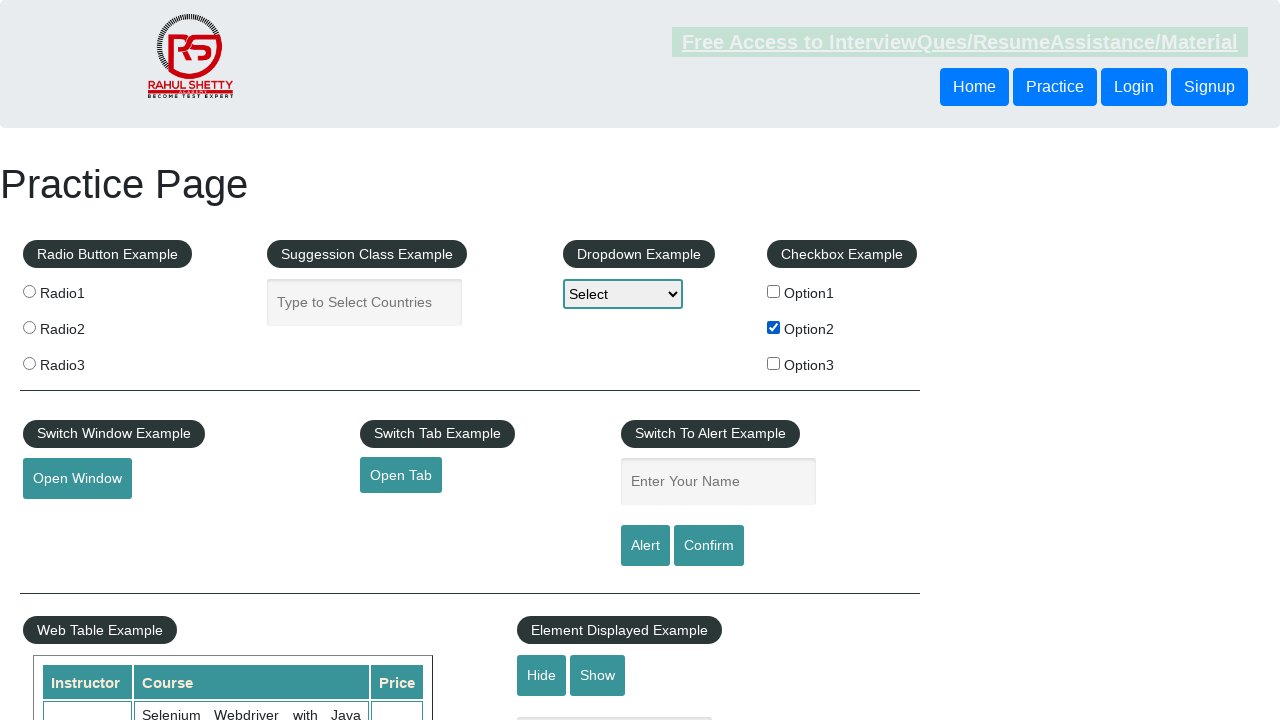

Located all radio button elements
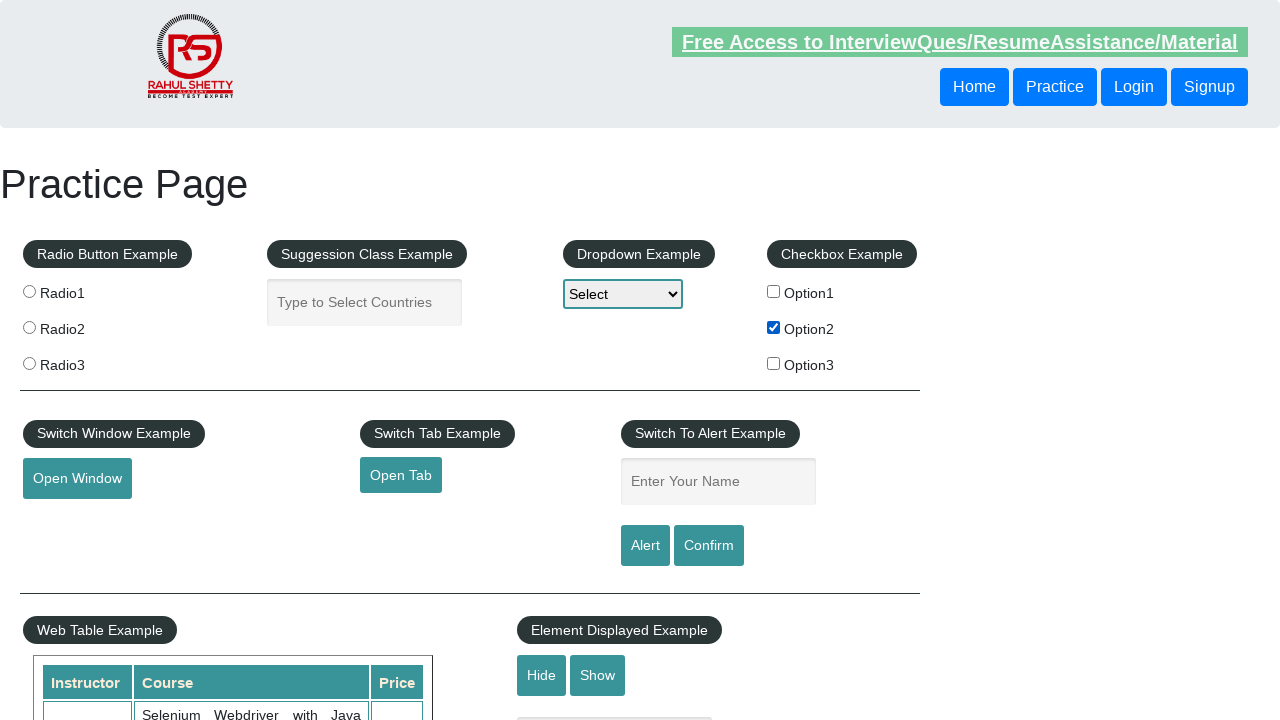

Clicked the third radio button at (29, 363) on input[name='radioButton'] >> nth=2
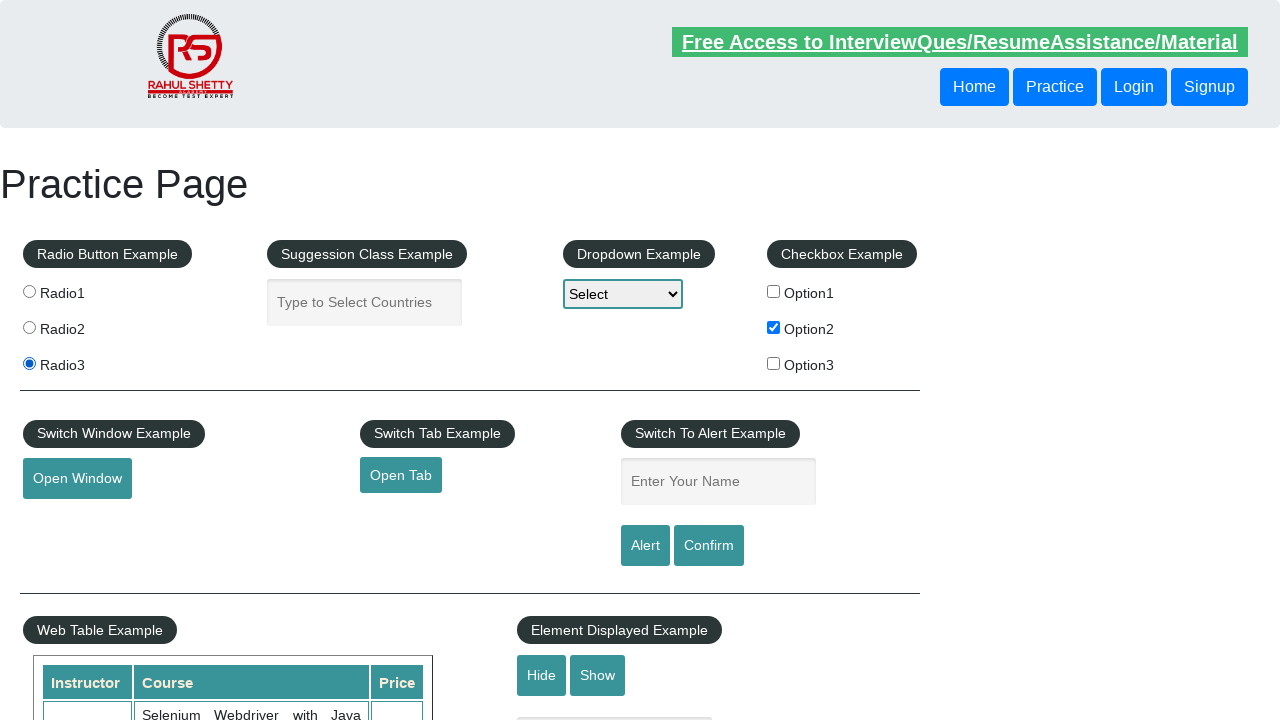

Verified the third radio button is checked
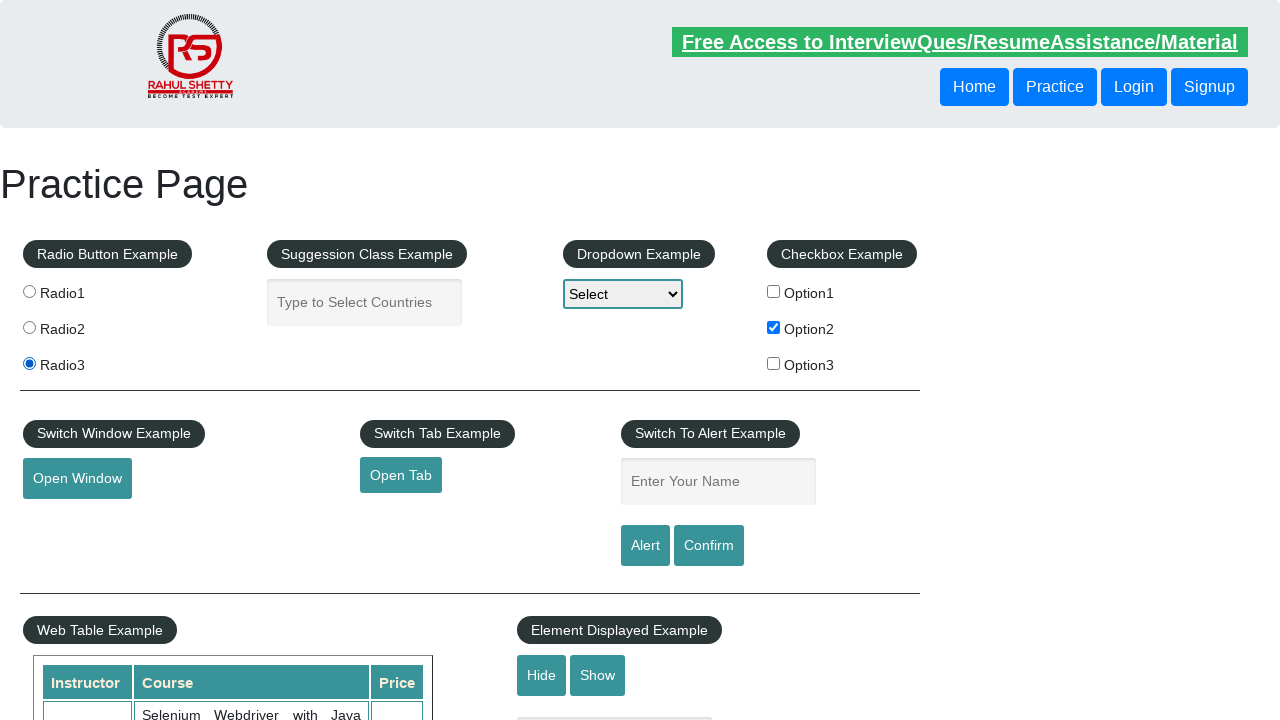

Verified text box is initially visible
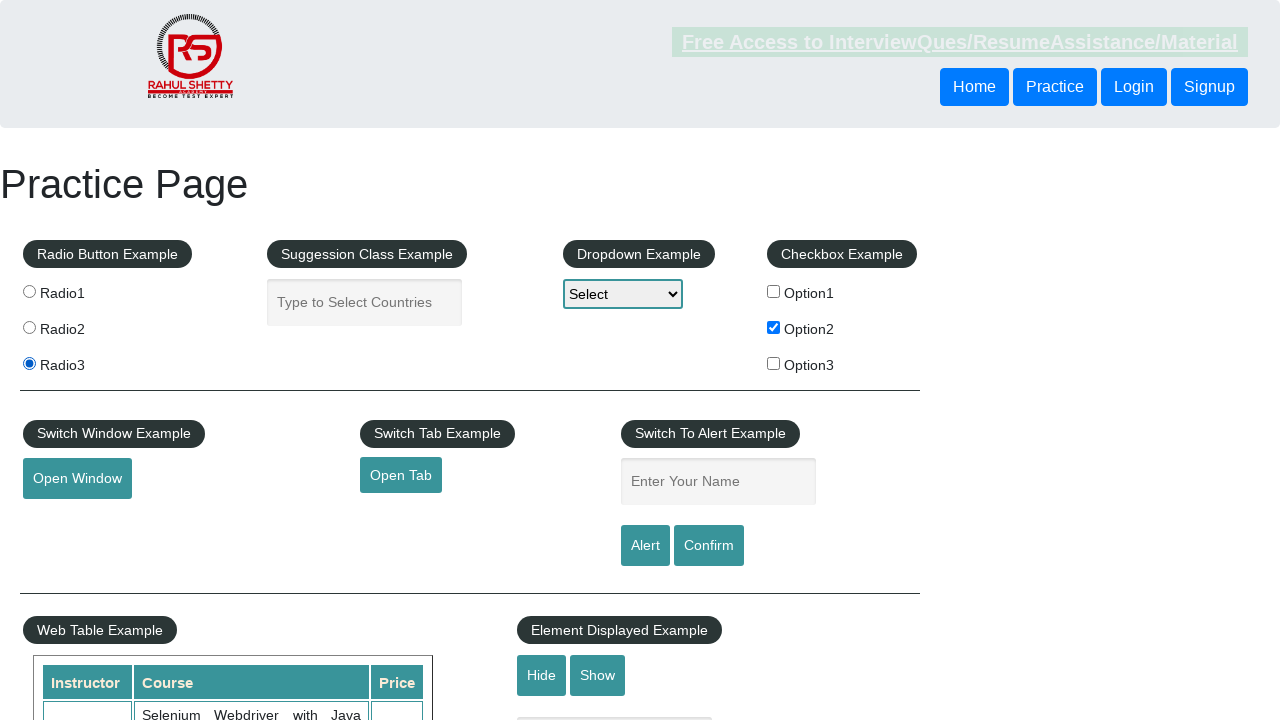

Clicked hide text box button at (542, 675) on #hide-textbox
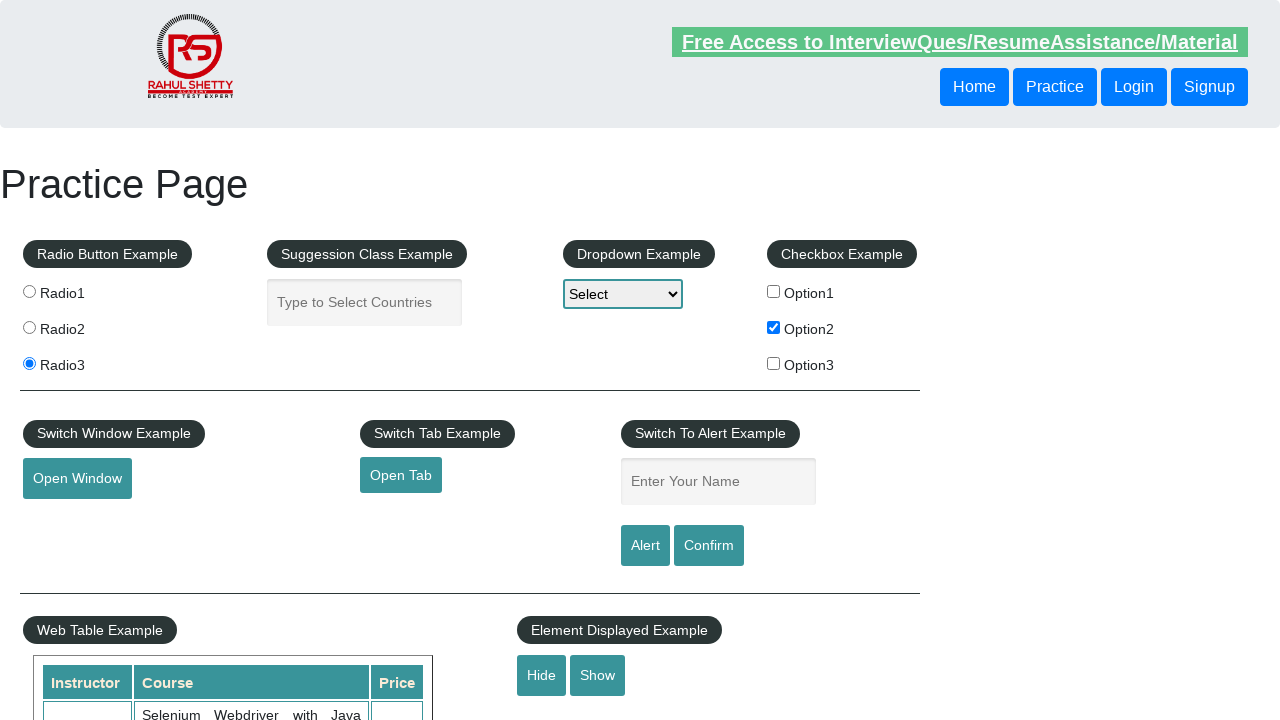

Verified text box is now hidden
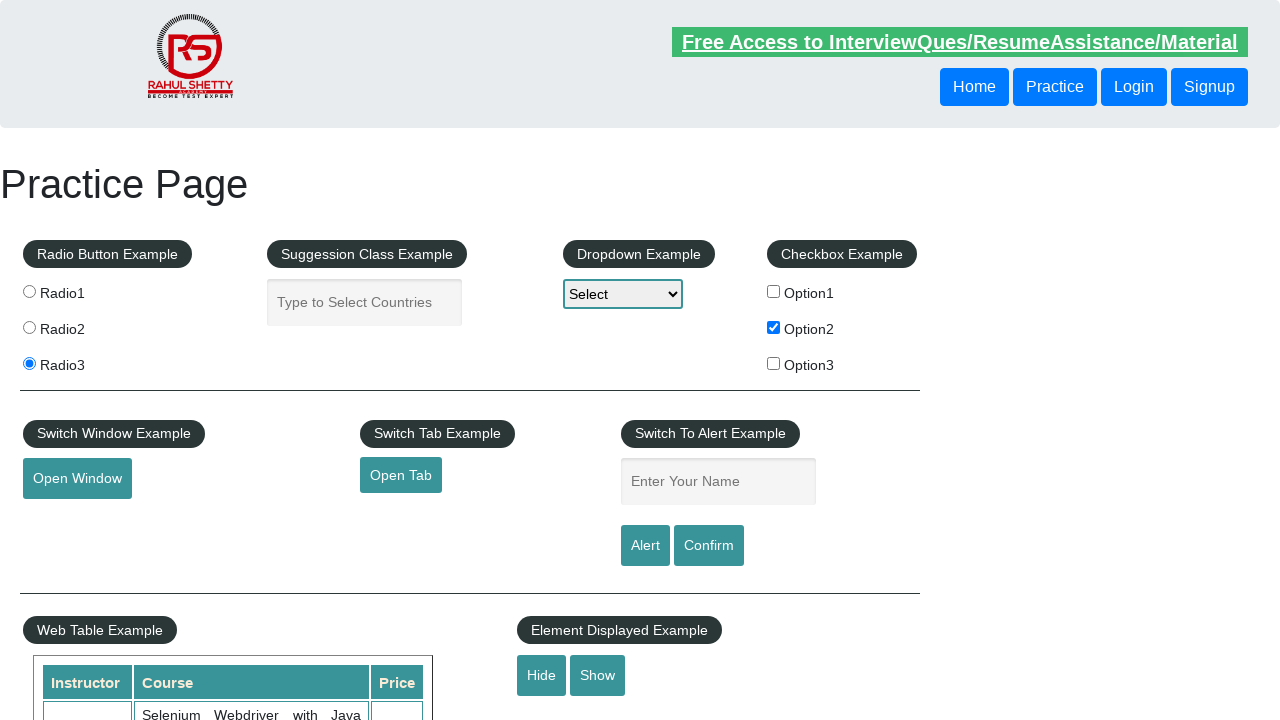

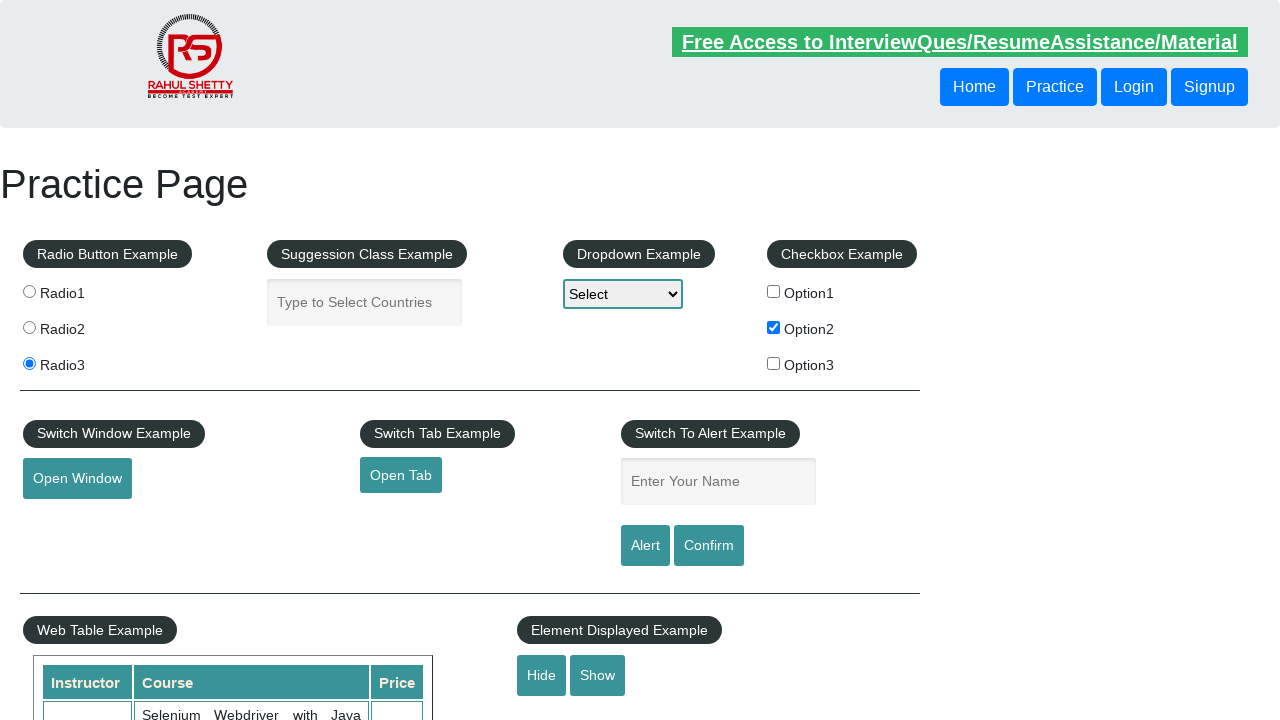